Tests browser back navigation by clicking a link and then going back

Starting URL: https://www.selenium.dev/selenium/web/mouse_interaction.html

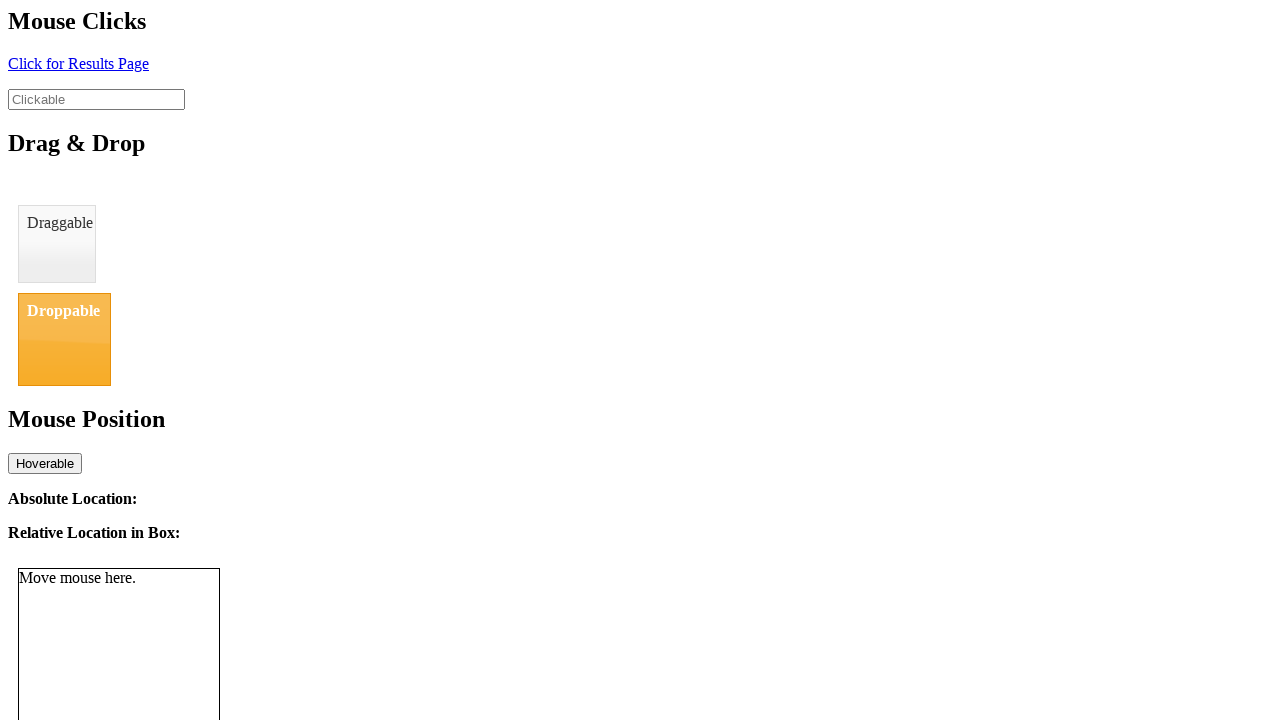

Clicked link with ID 'click' to navigate away at (78, 63) on #click
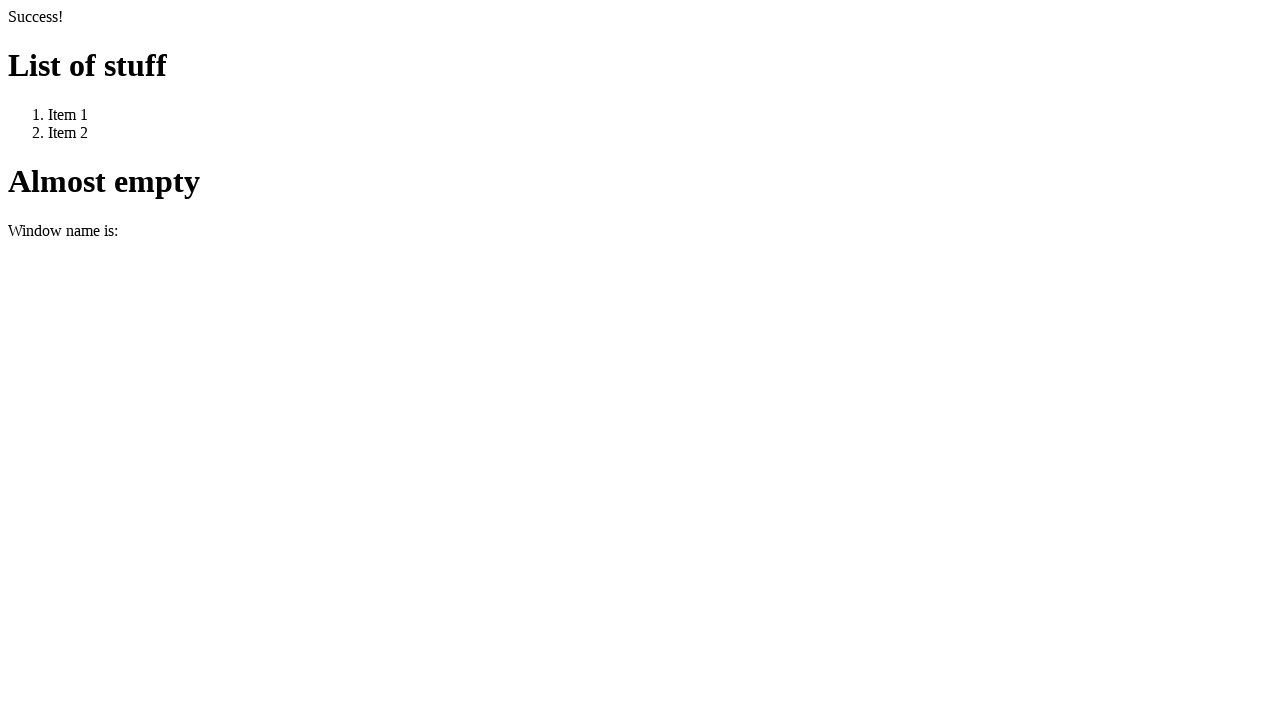

Verified page title is 'We Arrive Here'
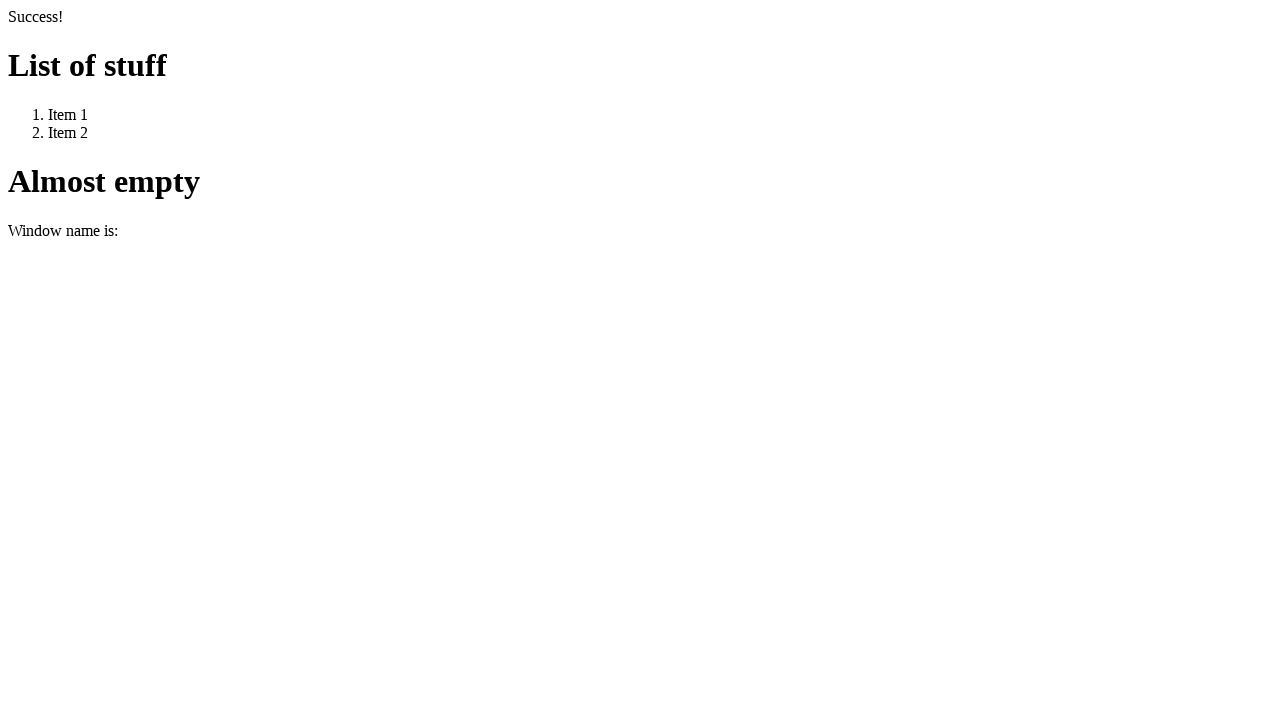

Navigated back using browser back button
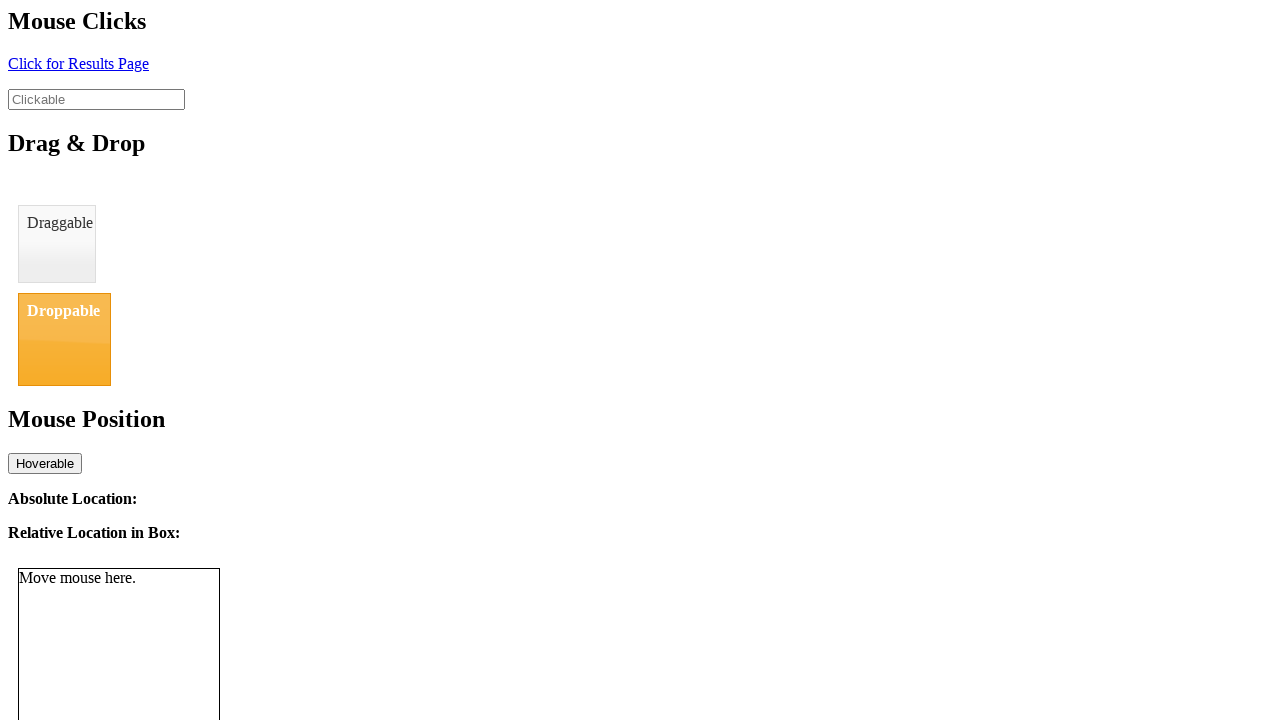

Verified page title is 'BasicMouseInterfaceTest' after navigation back
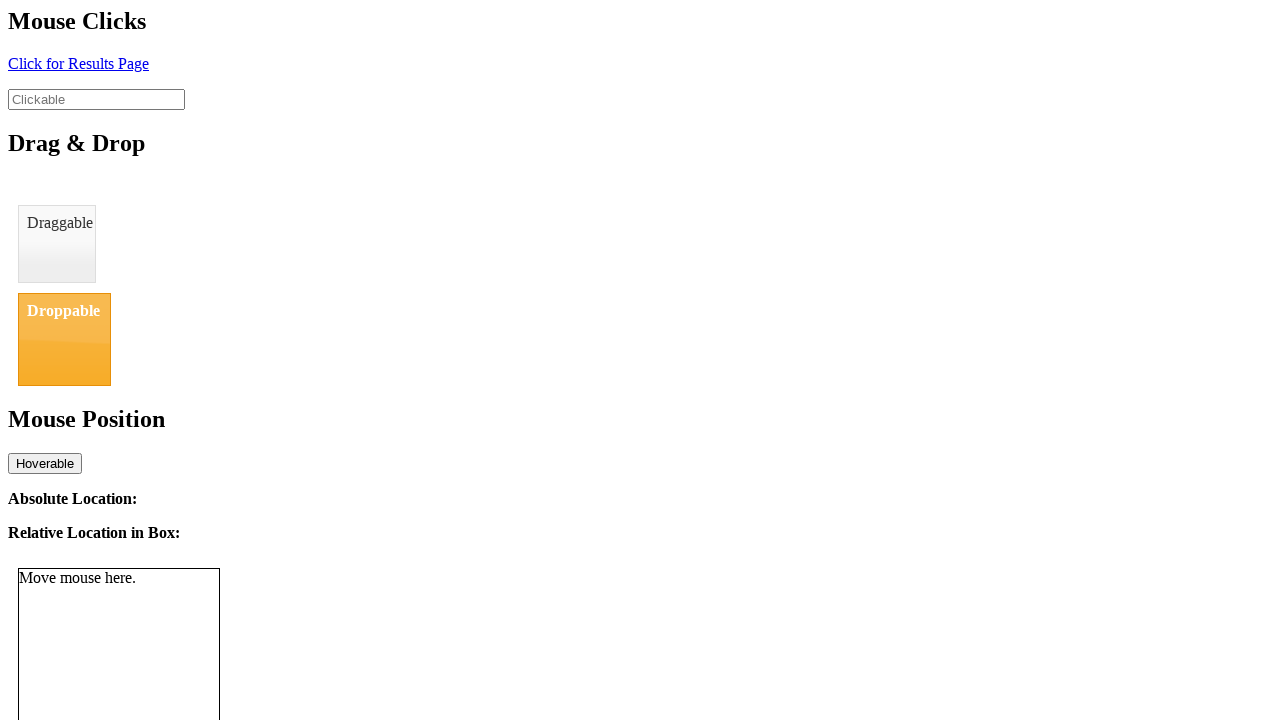

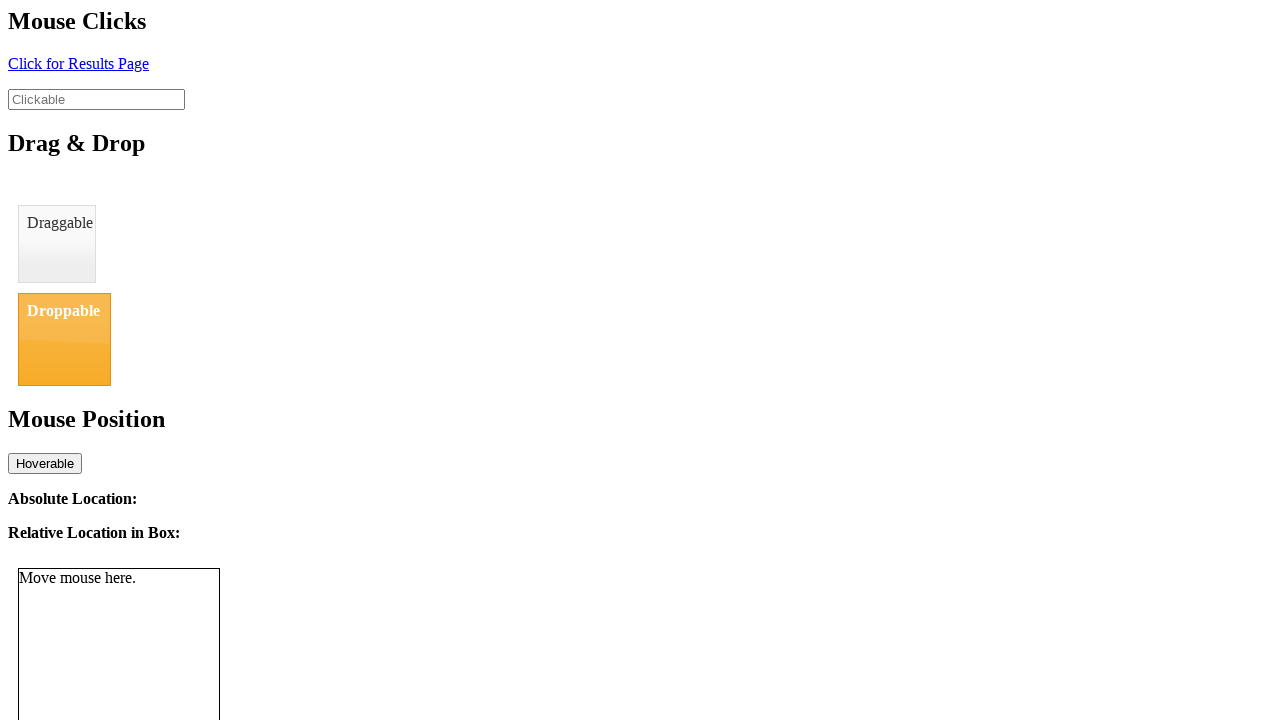